Tests dropdown selection functionality by selecting options using different methods (by index, value, and visible text)

Starting URL: https://demoqa.com/select-menu

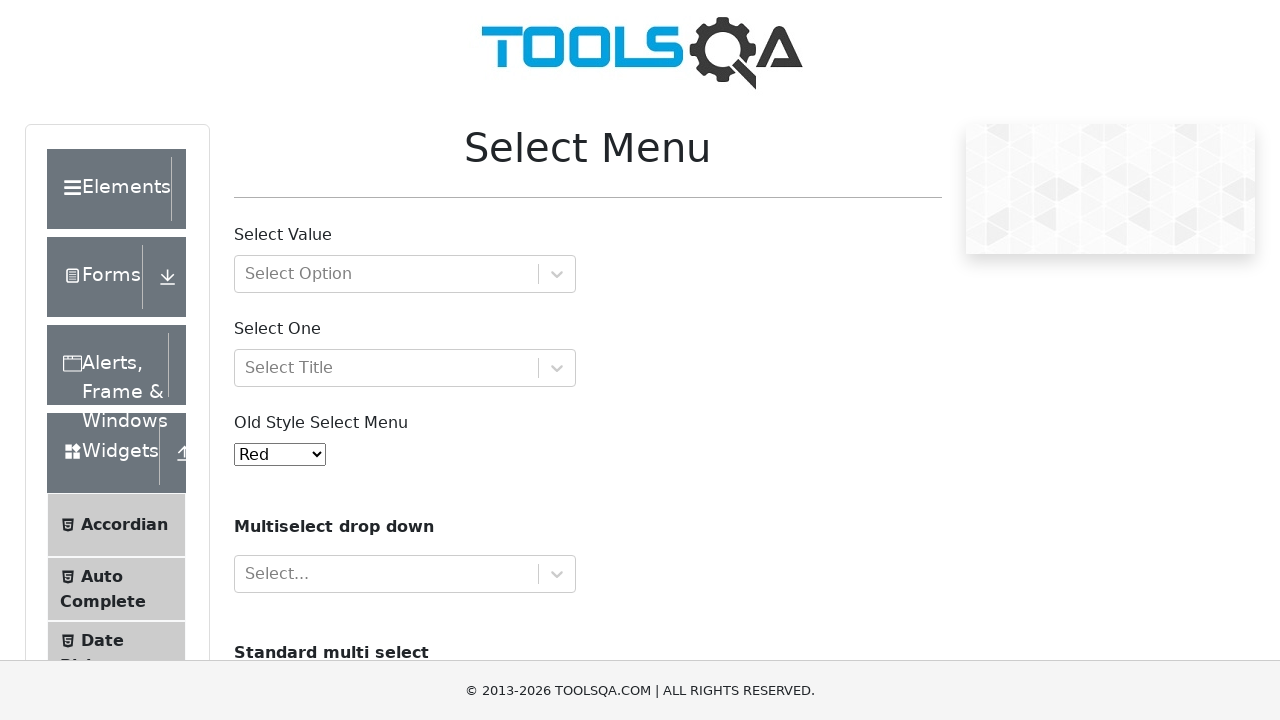

Waited for dropdown selector '#oldSelectMenu' to be available
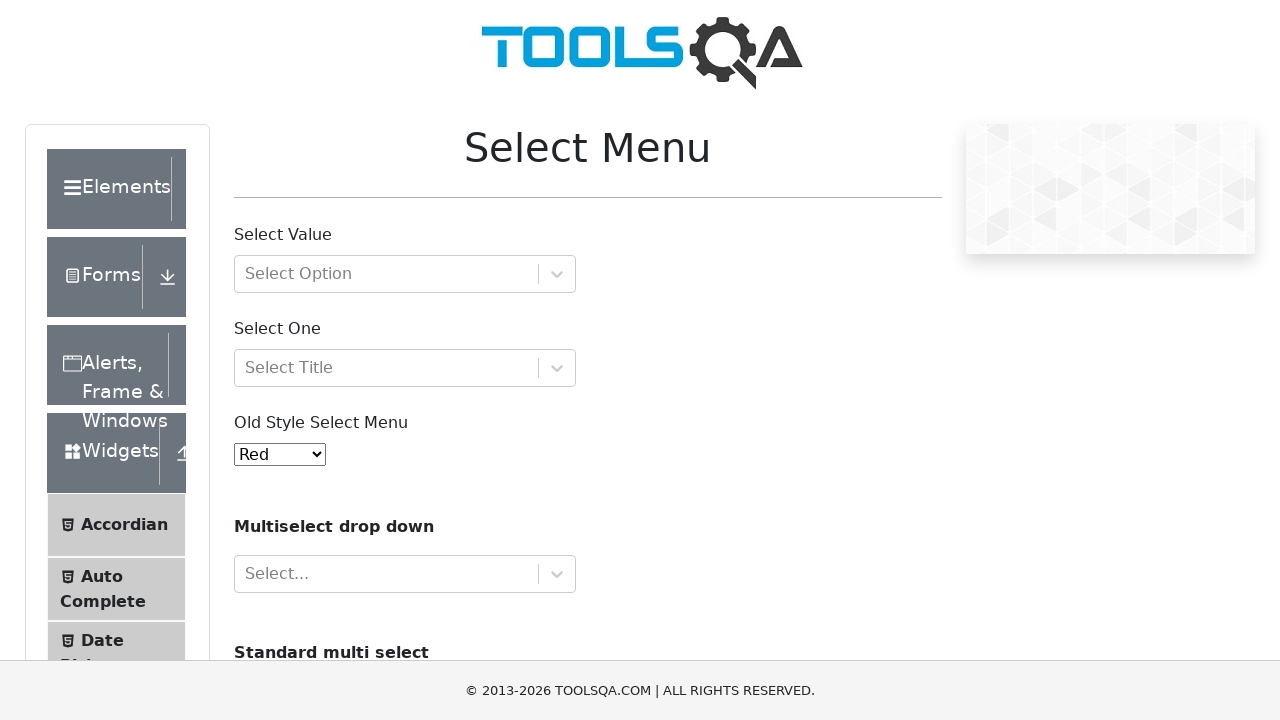

Selected dropdown option by index 4 (5th option) on #oldSelectMenu
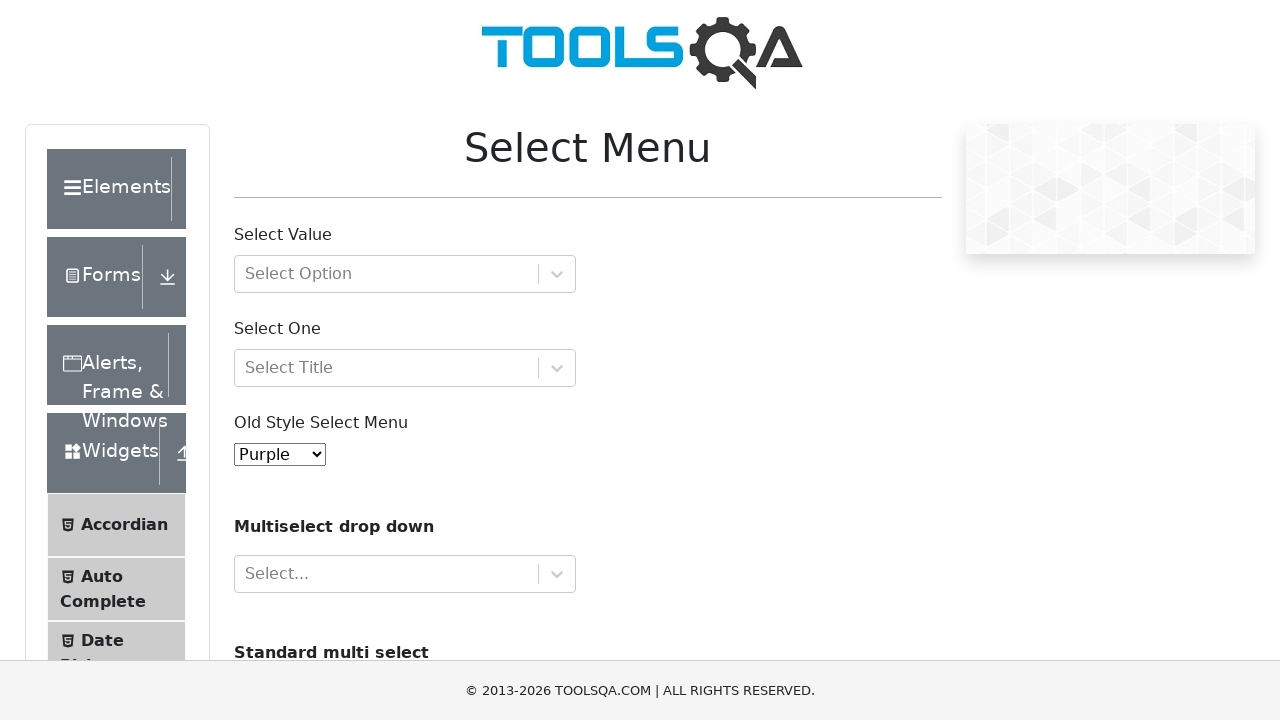

Selected dropdown option by value attribute '6' on #oldSelectMenu
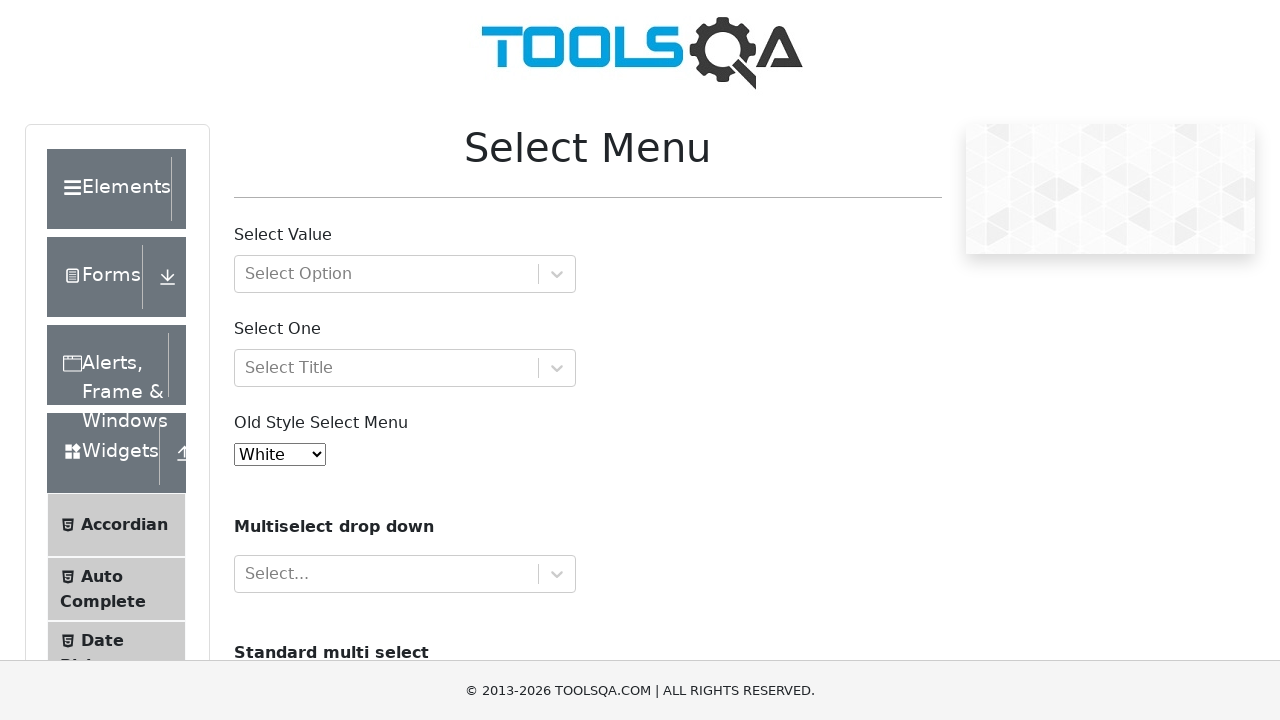

Selected dropdown option by visible text 'Blue' on #oldSelectMenu
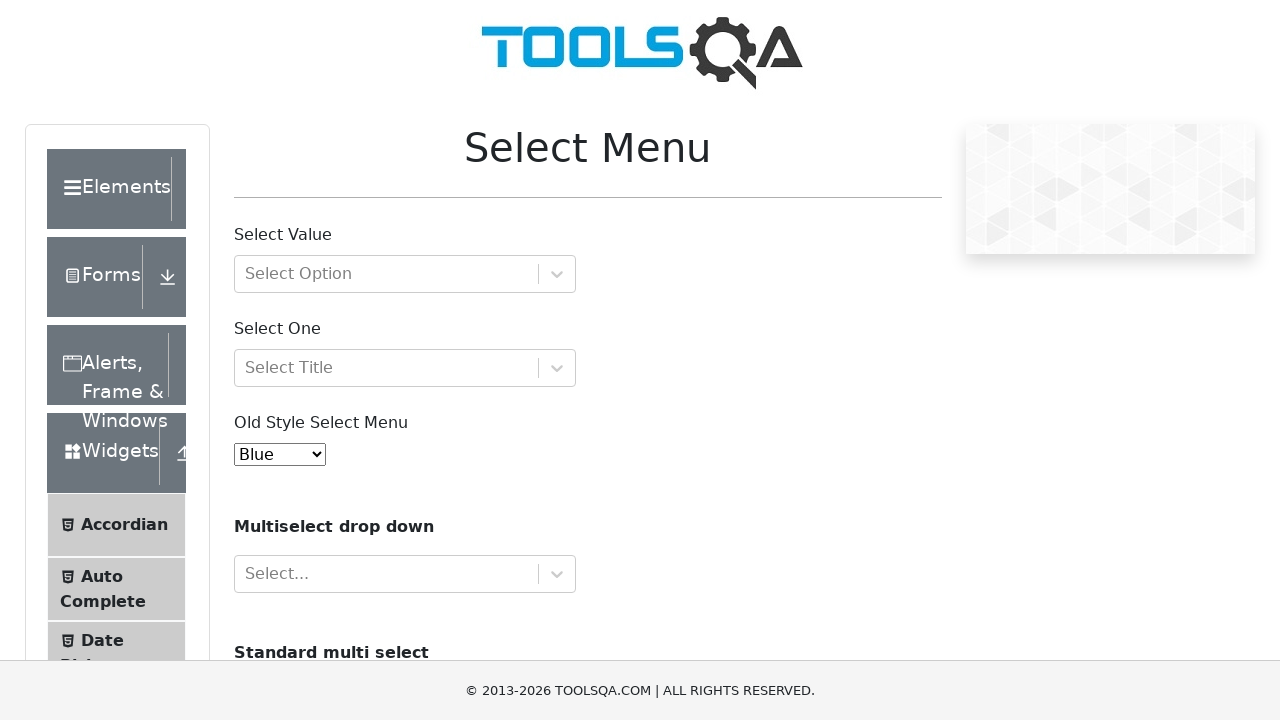

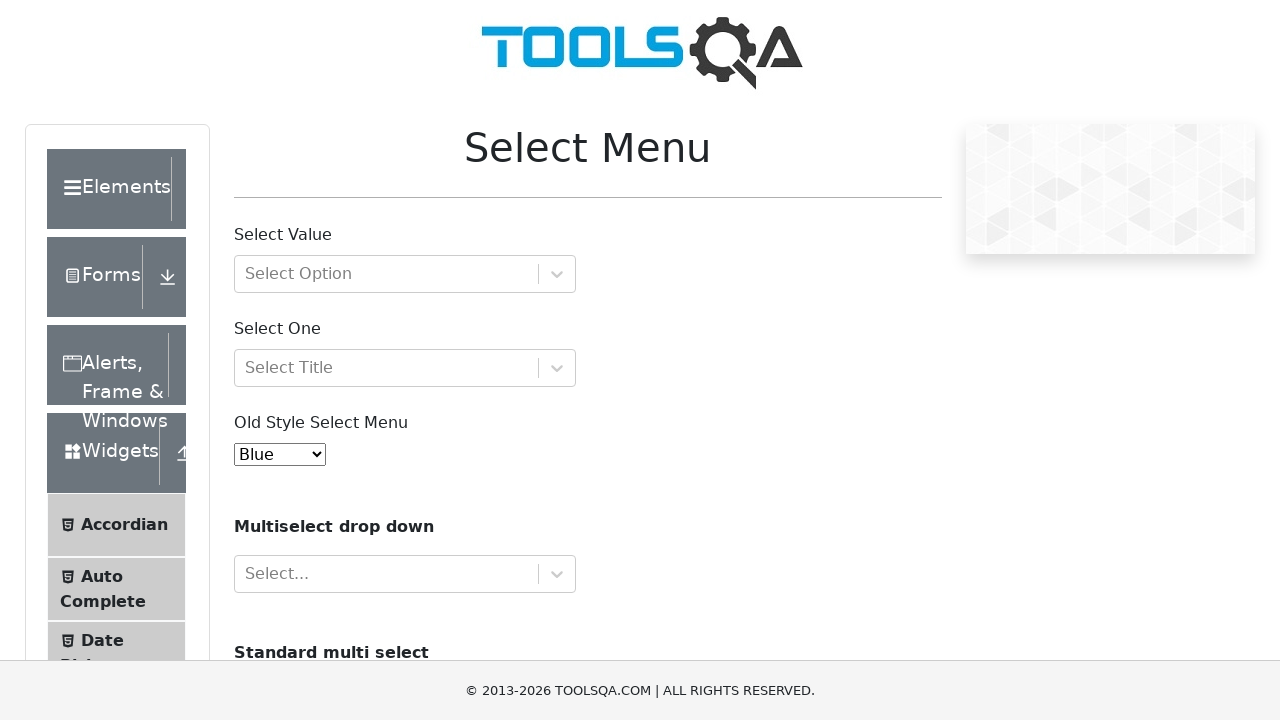